Tests drag and drop functionality on jQuery UI demo page by dragging an element to a drop target

Starting URL: https://jqueryui.com/

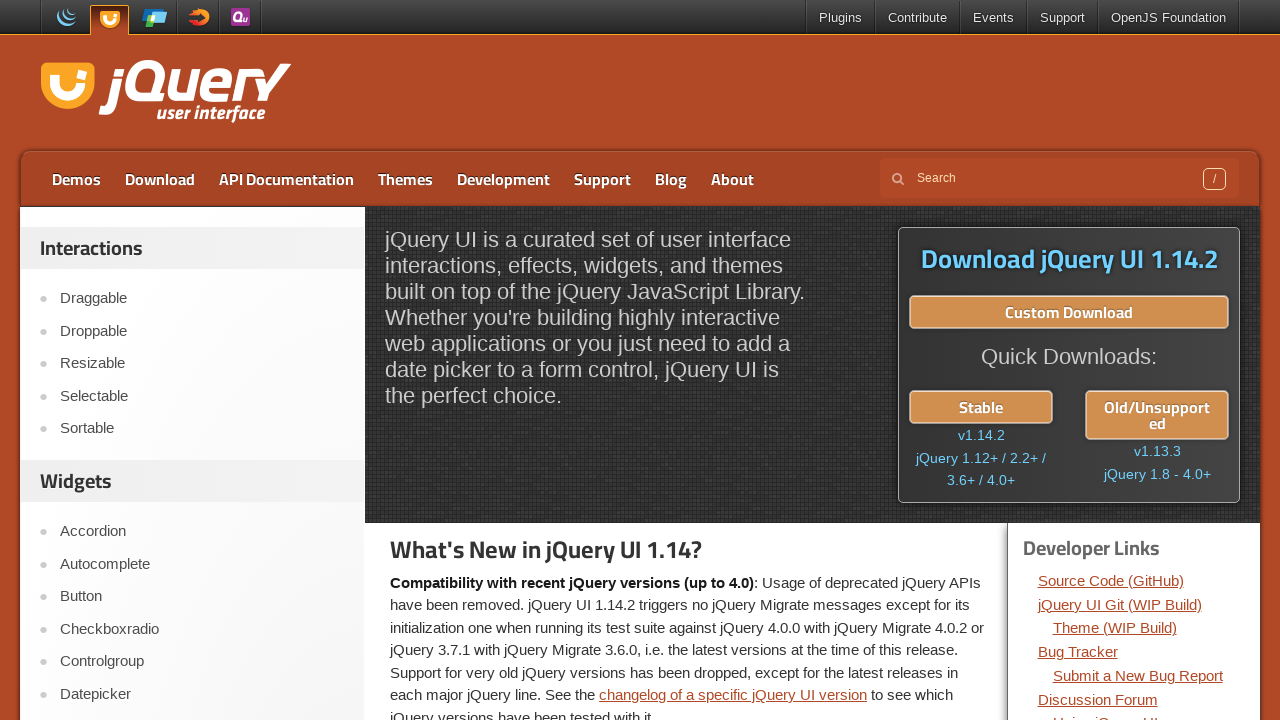

Clicked 'Droppable' link to navigate to drag-drop demo at (202, 331) on a:text('Droppable')
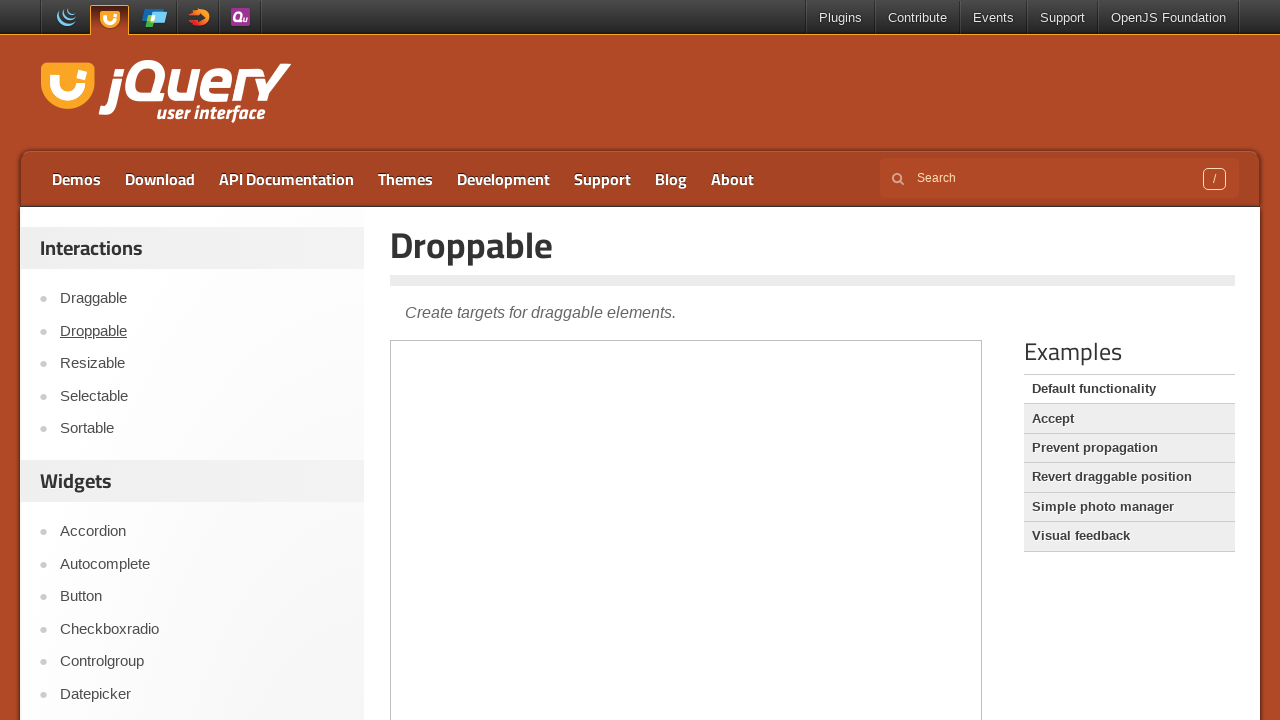

Located iframe containing drag-drop demo
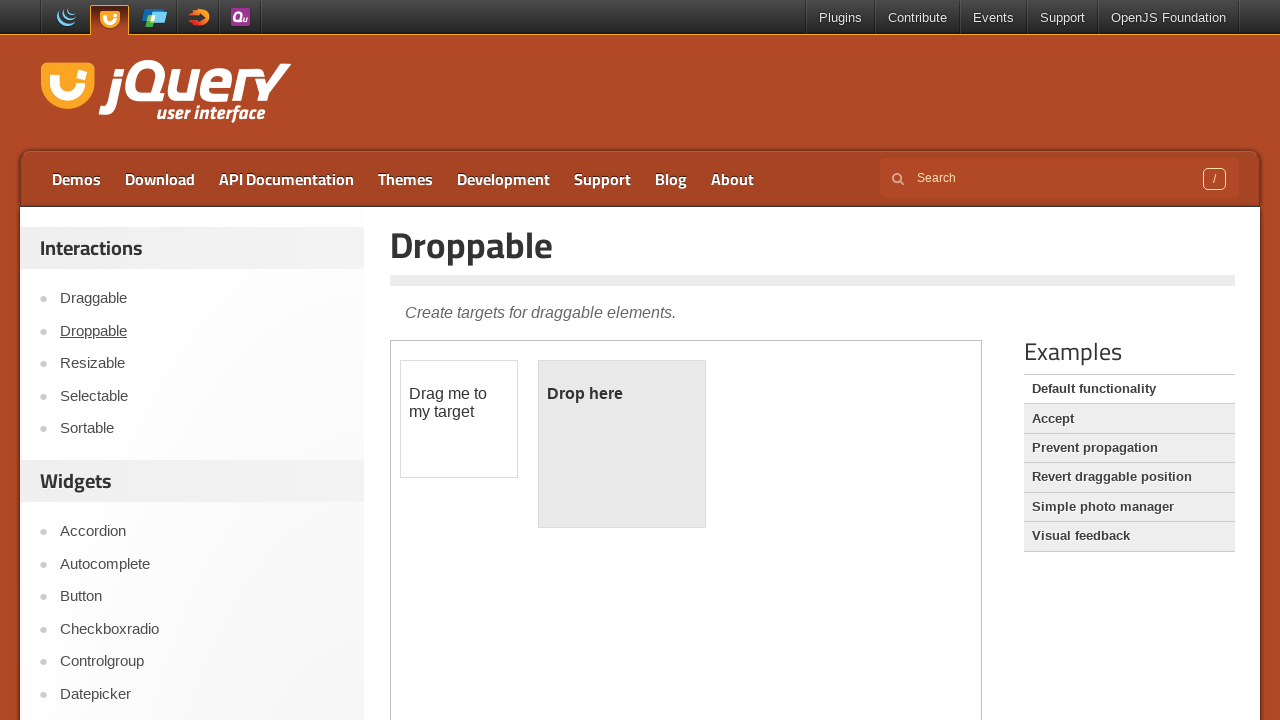

Located draggable element
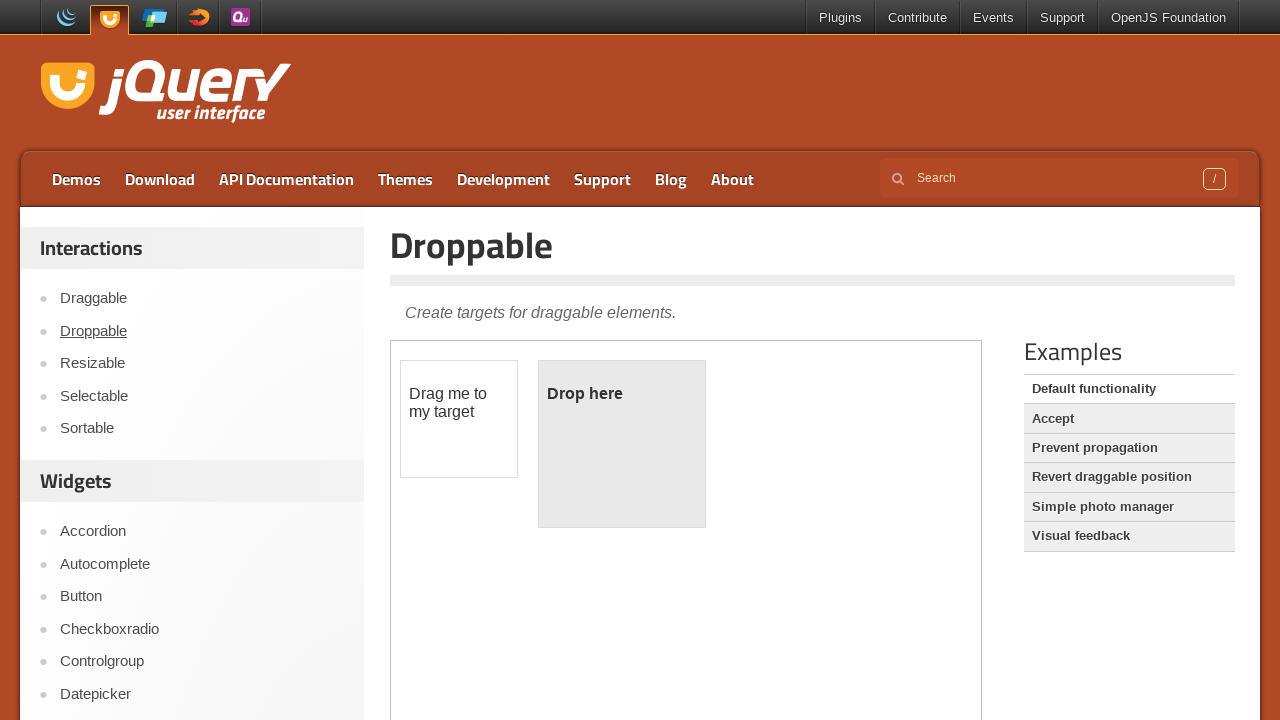

Located droppable target element
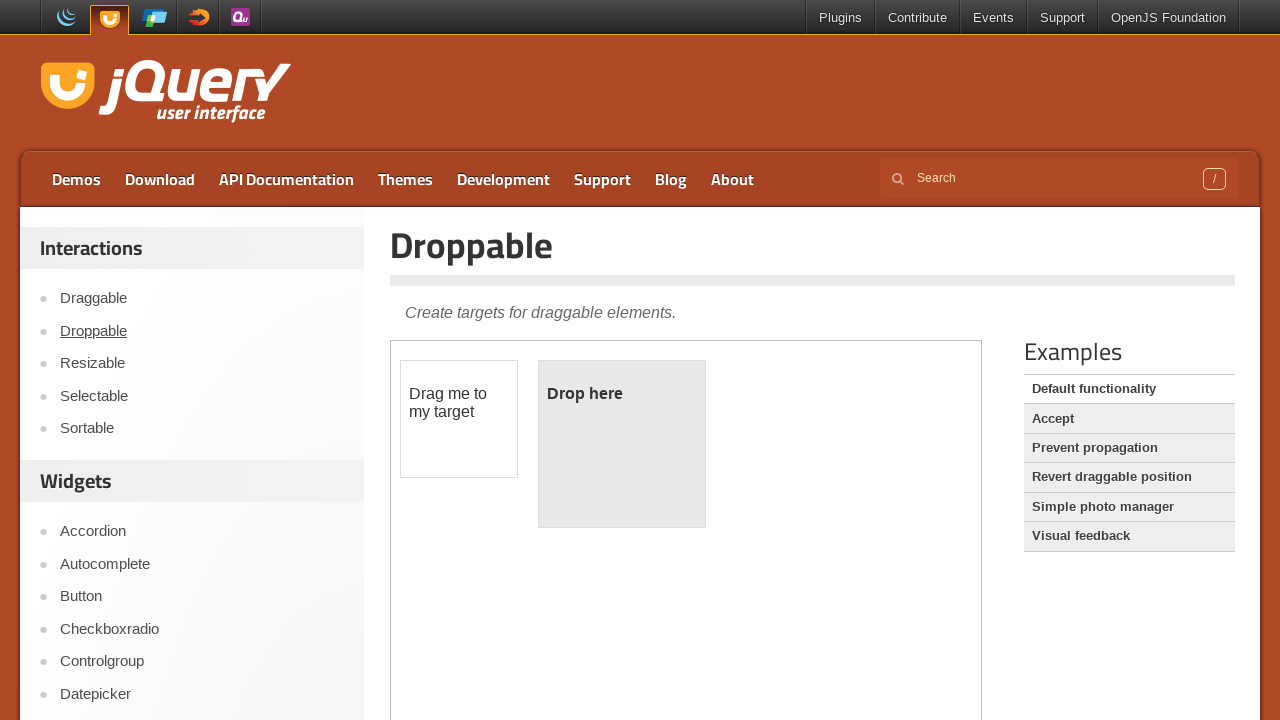

Dragged draggable element to droppable target at (622, 444)
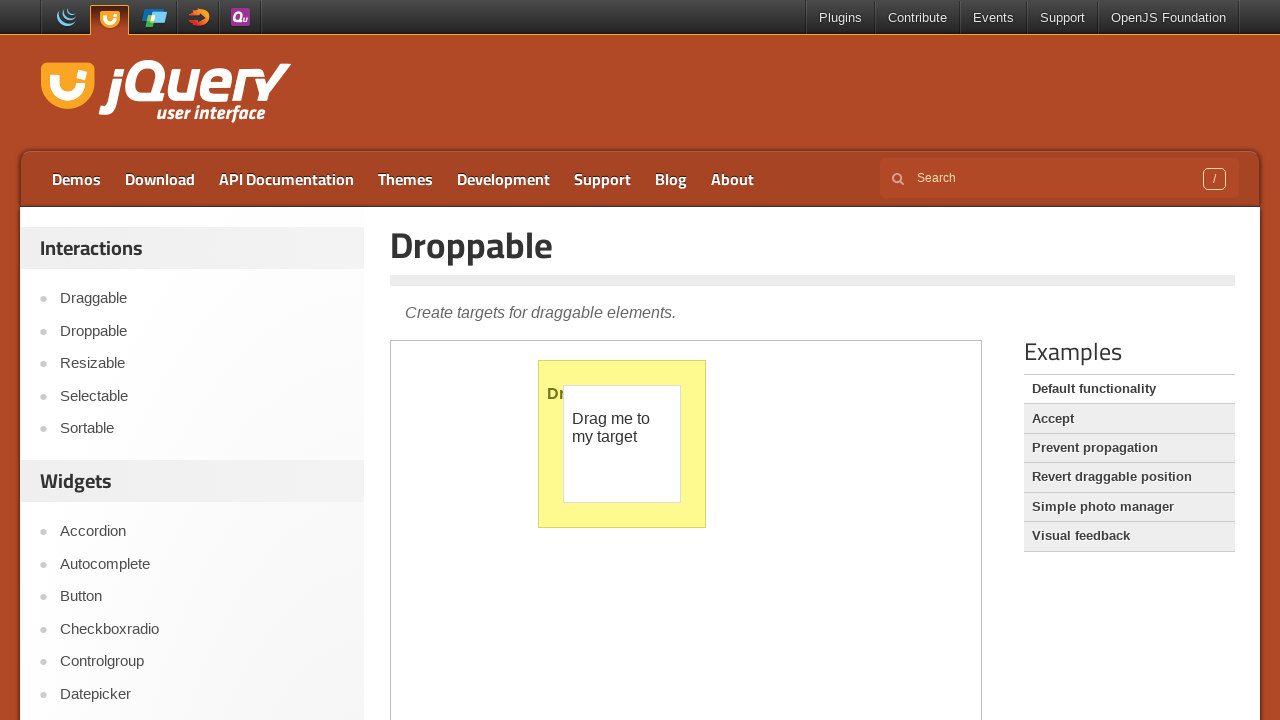

Retrieved text content from droppable element to verify drop
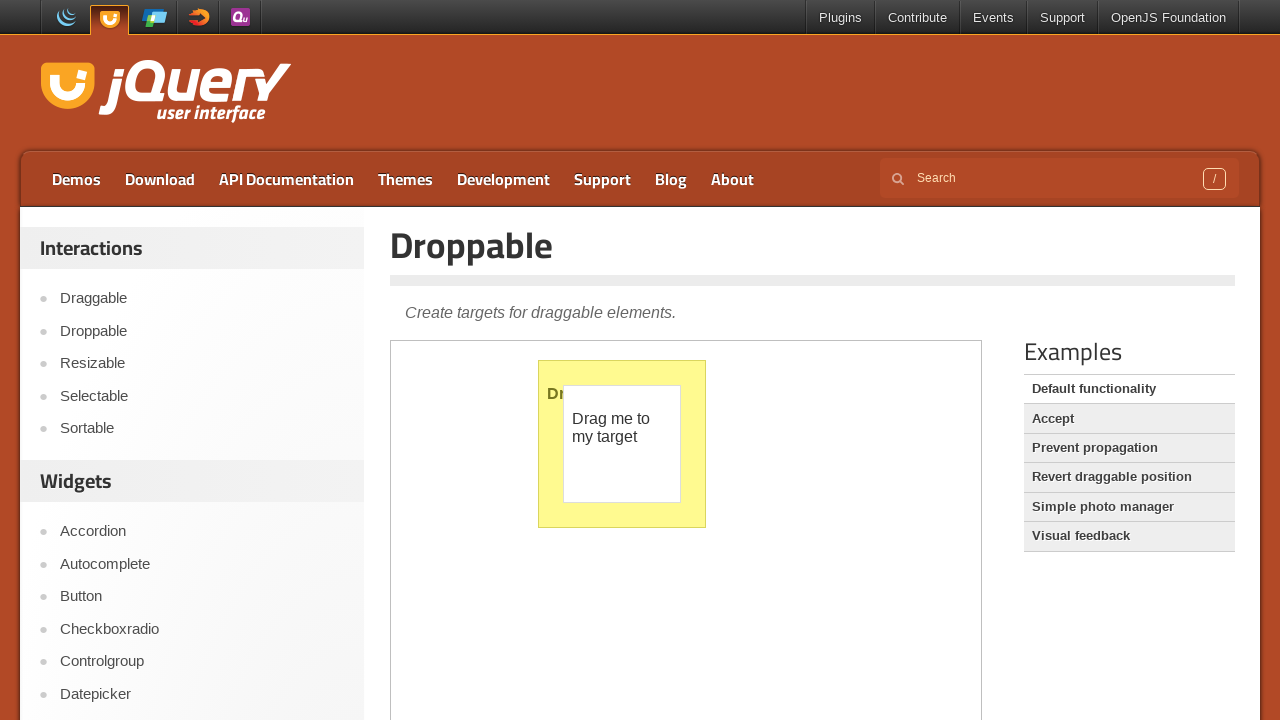

Test passed: 'Dropped!' text found in droppable element
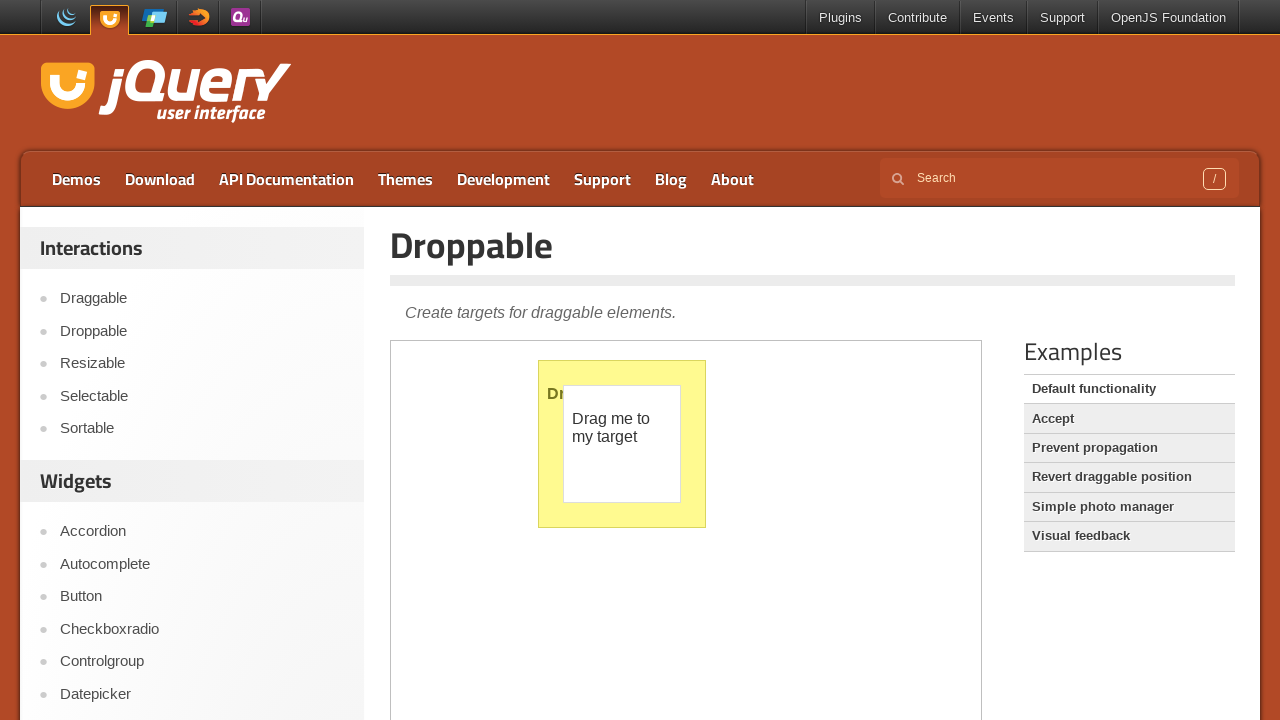

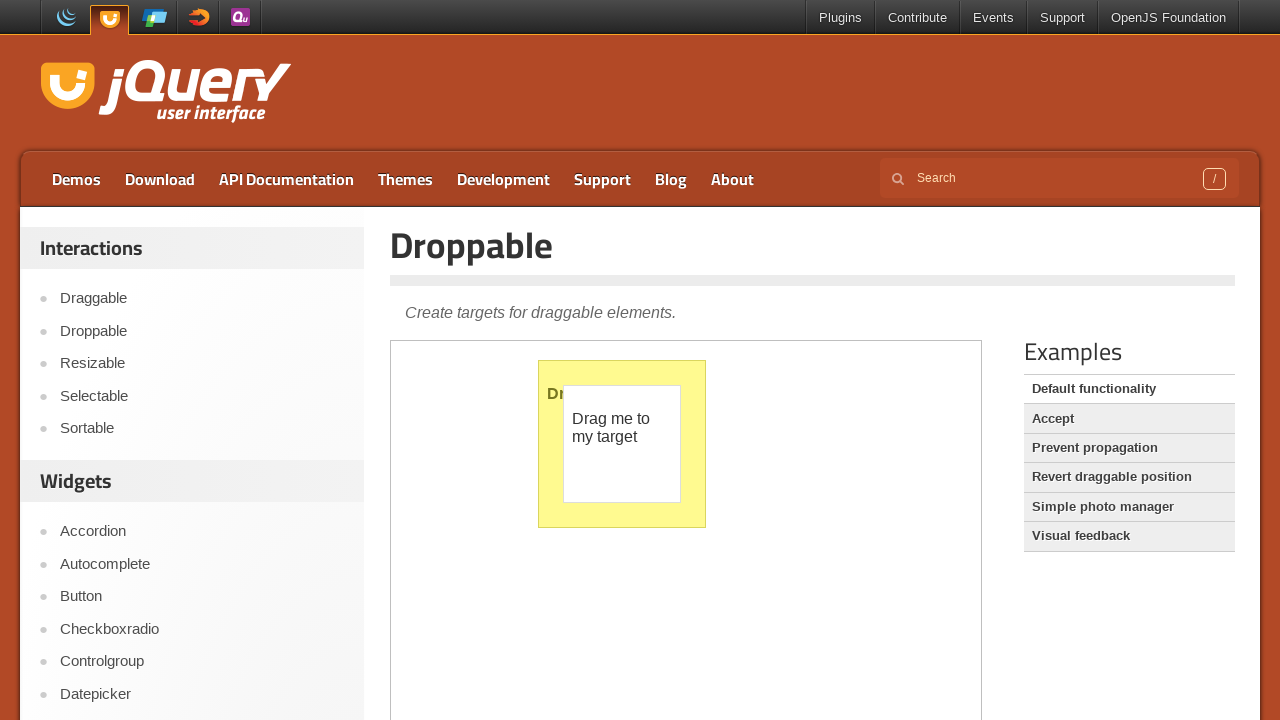